Fills in the Name field on a Google Form with a test user name

Starting URL: https://docs.google.com/forms/d/e/1FAIpQLSep9LTMntH5YqIXa5nkiPKSs283kdwitBBhXWyZdAS-e4CxBQ/viewform

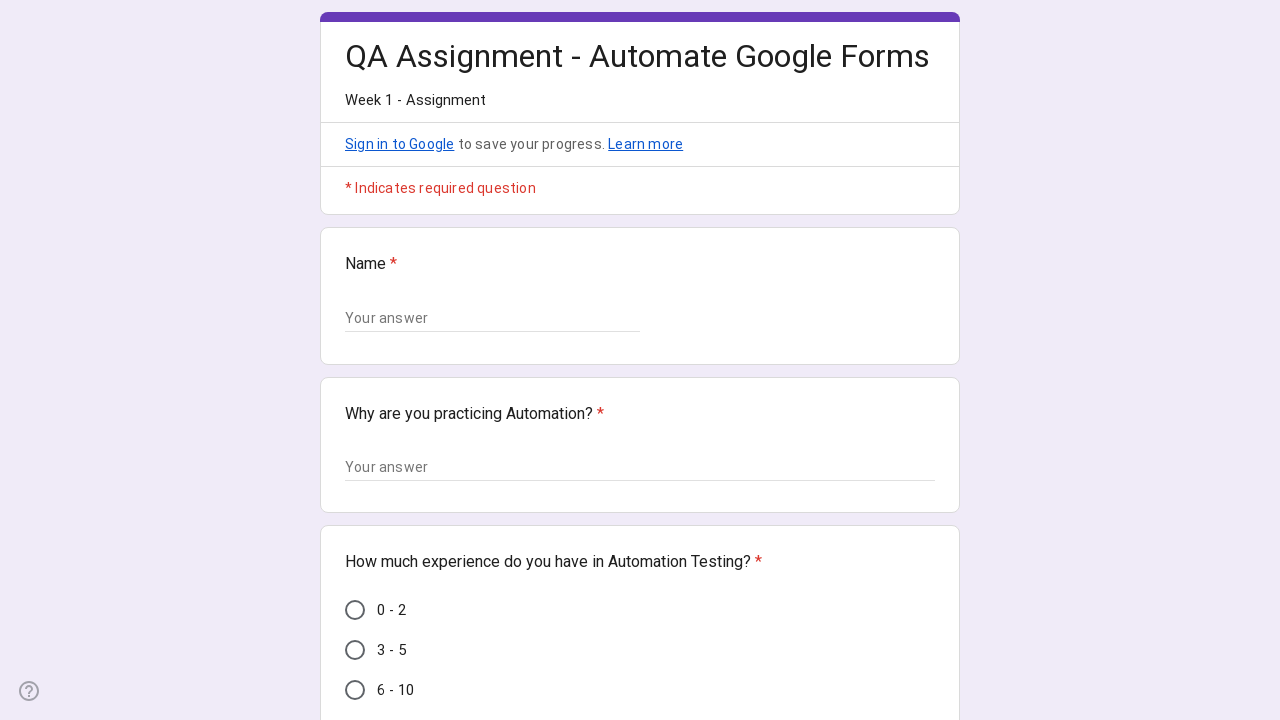

Filled Name field with 'Crio Learner' on //div//span[text()='Name']/ancestor::div[@class='geS5n']//input
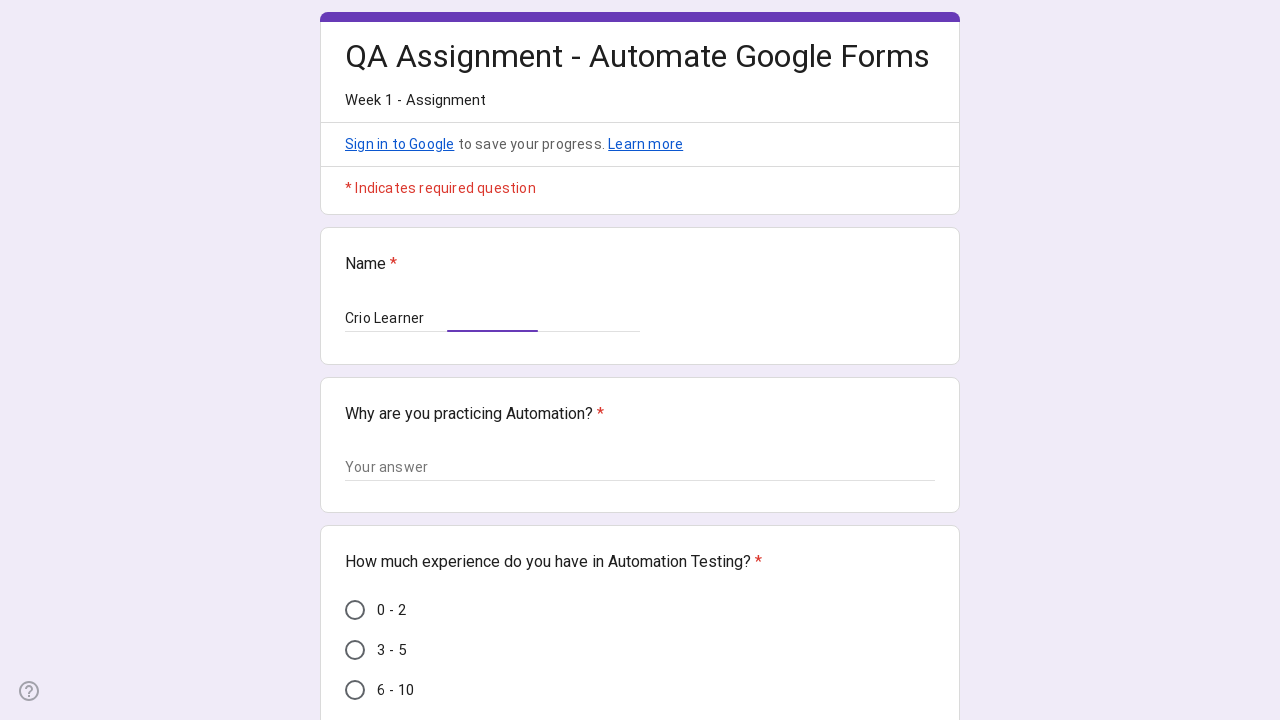

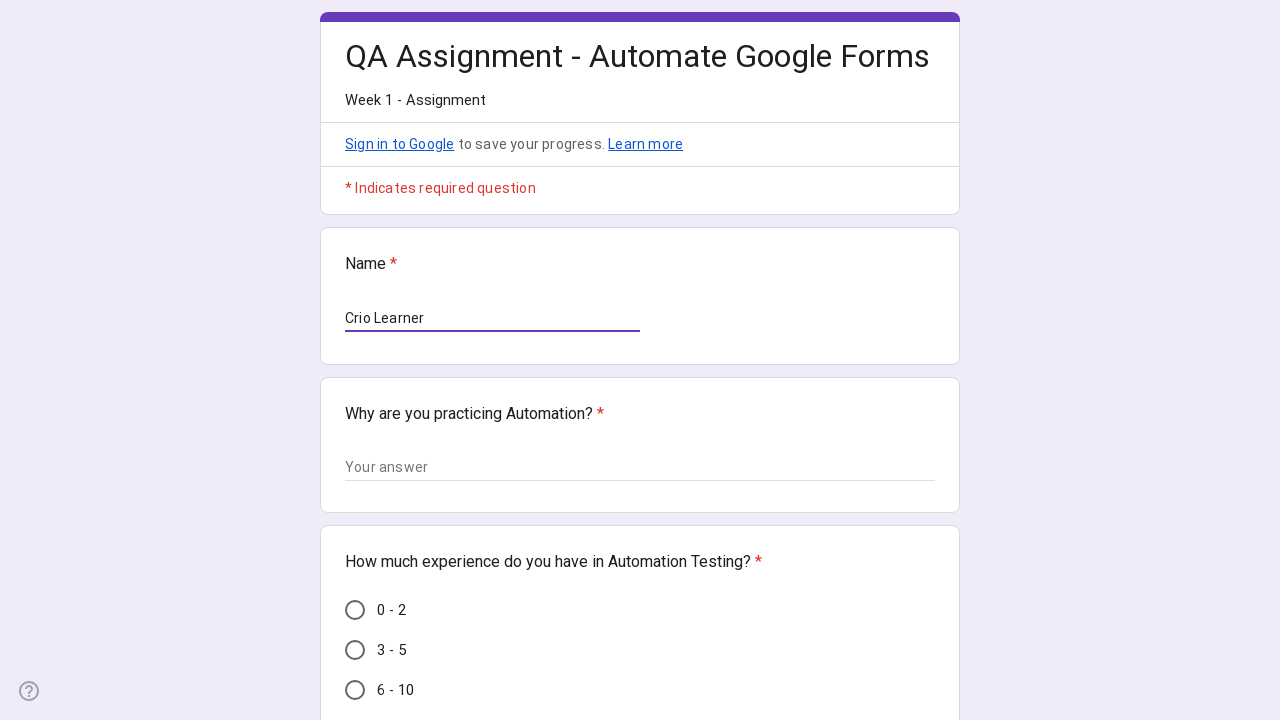